Navigates to the Rediff Money financial website and verifies the page loads successfully by checking the page title.

Starting URL: https://money.rediff.com/index.html

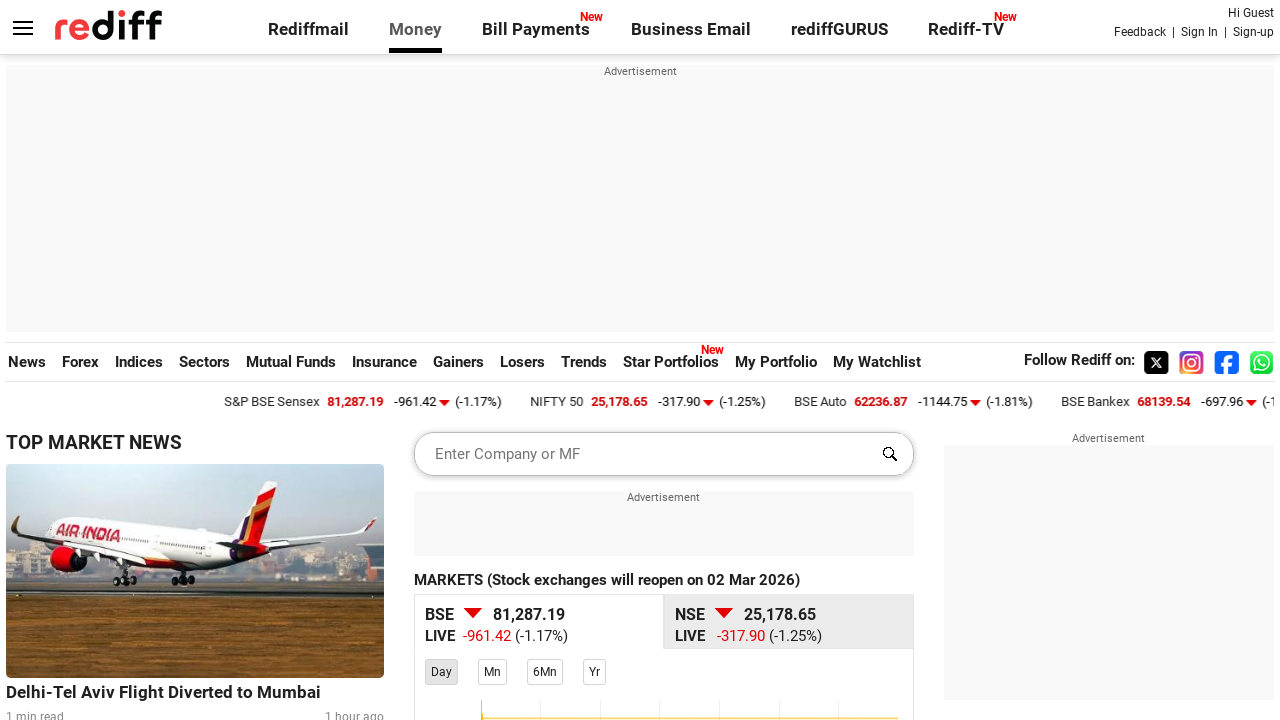

Waited for page to reach domcontentloaded state
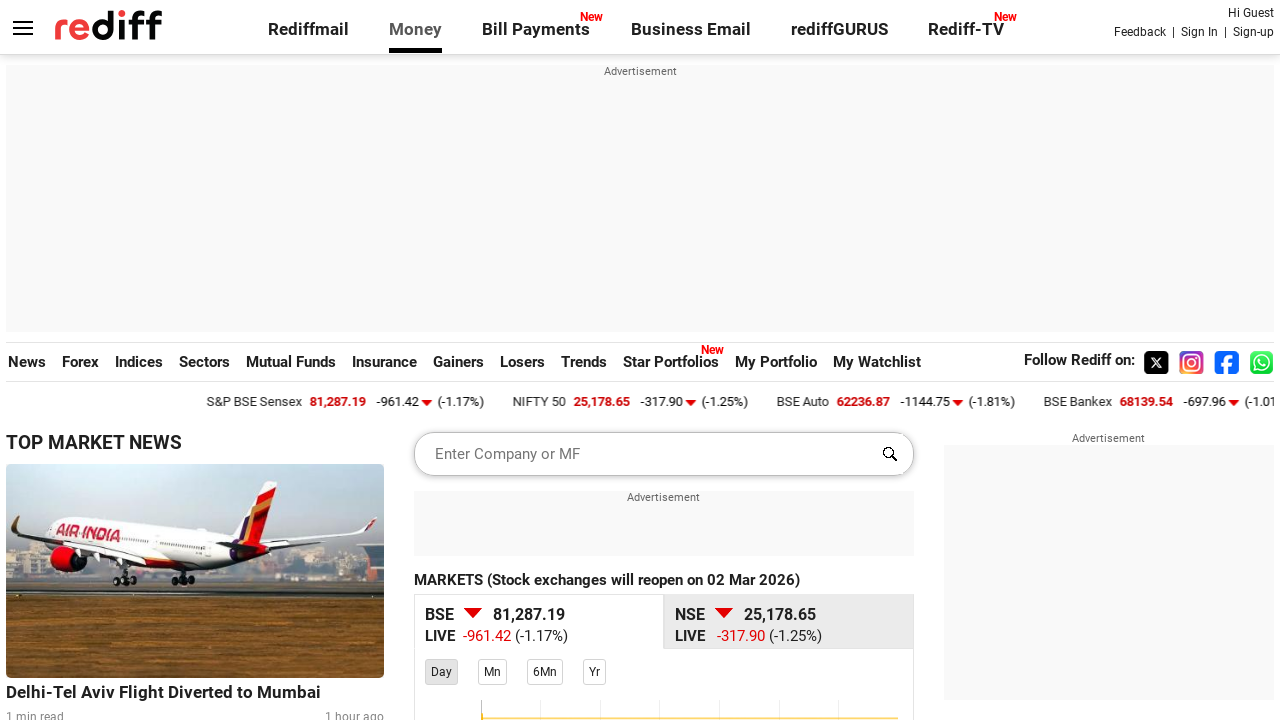

Retrieved page title: BSE: 81,287.19 | NSE: 25,178.65 - Live Stock Market | BSE NSE Share Prices | Mutual Fund India | Stock Market: Stock Market Today | Share Market Today - Rediff MoneyWiz
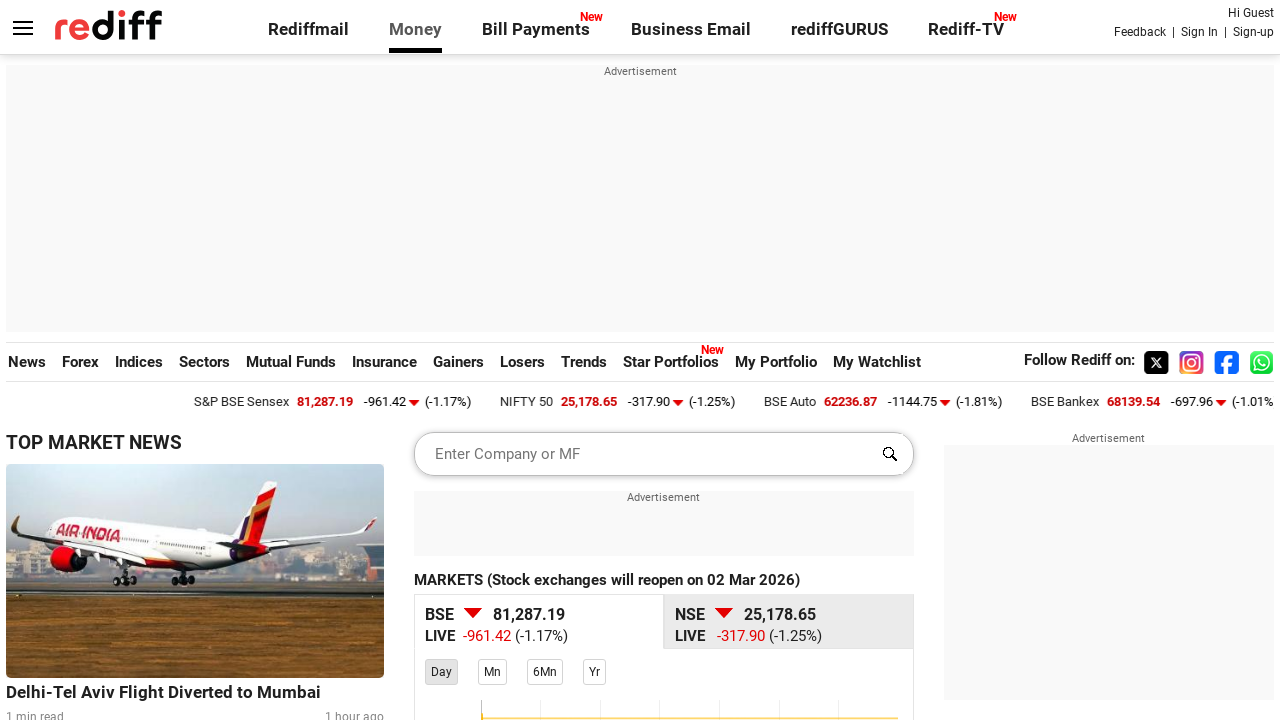

Verified page title contains 'Rediff', 'Stock', or 'Money'
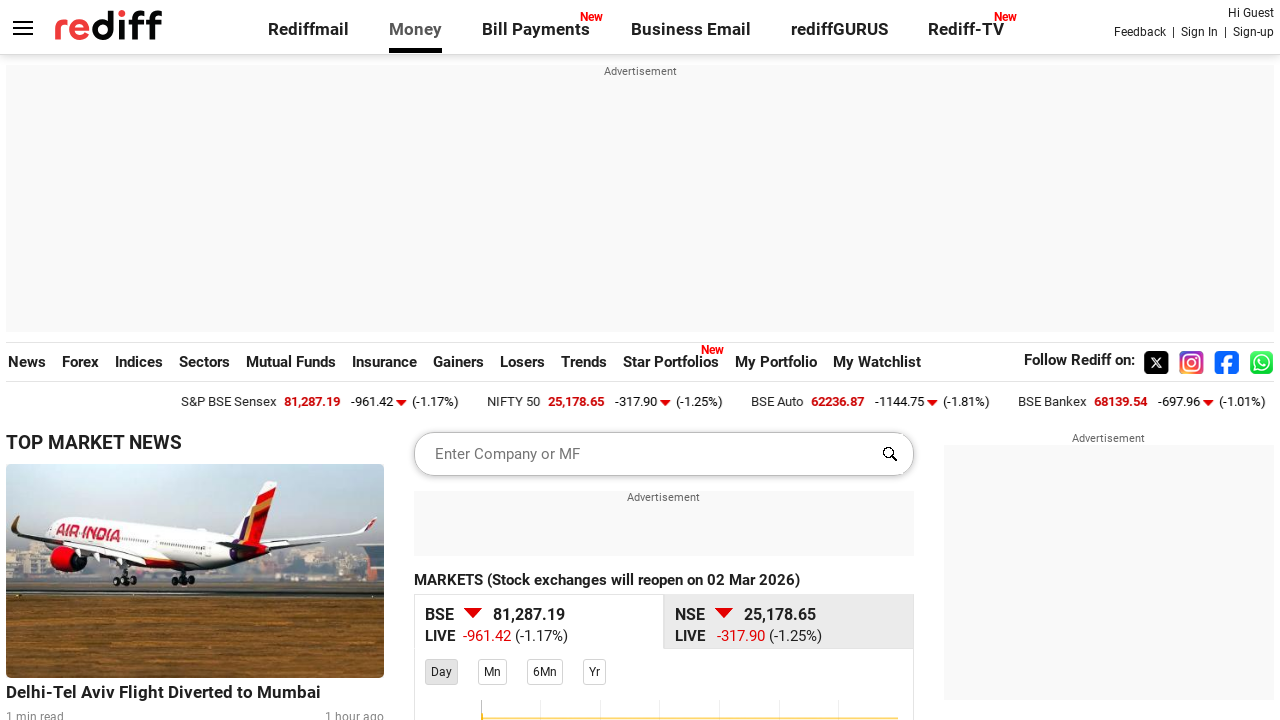

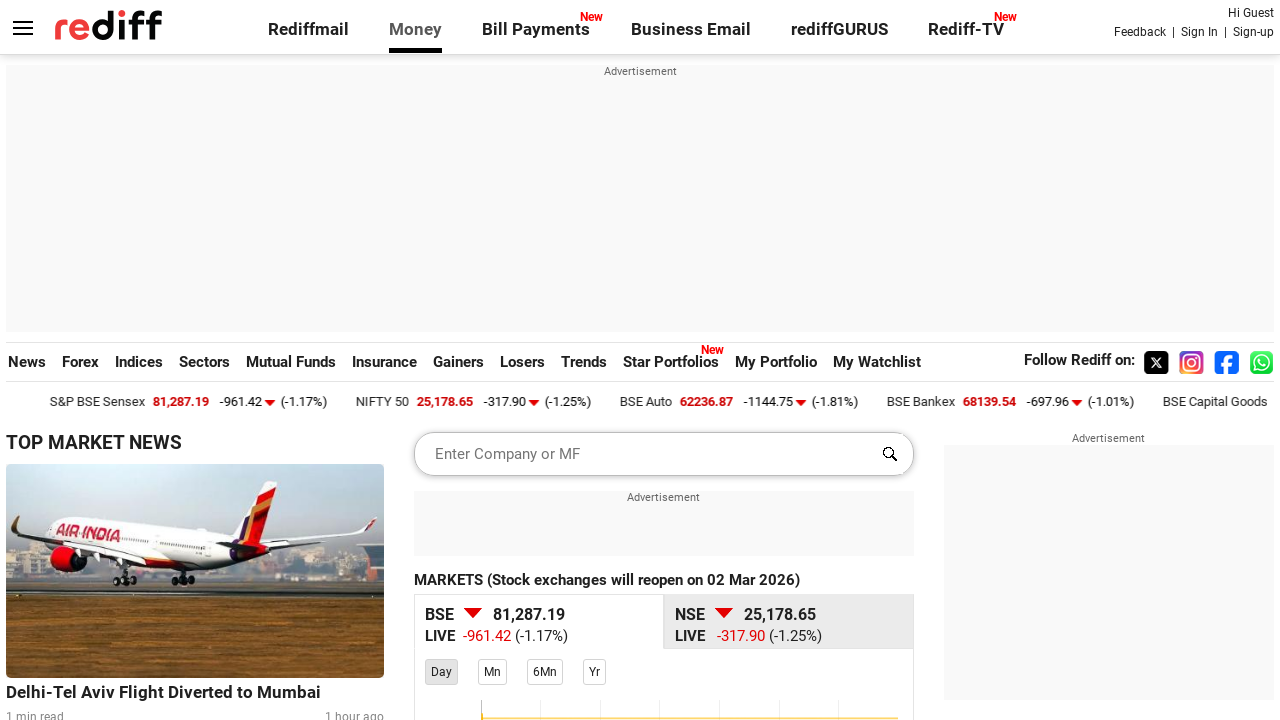